Tests infinite scroll functionality by navigating to the Infinite Scroll page and scrolling to load more articles.

Starting URL: https://www.techglobal-training.com/frontend

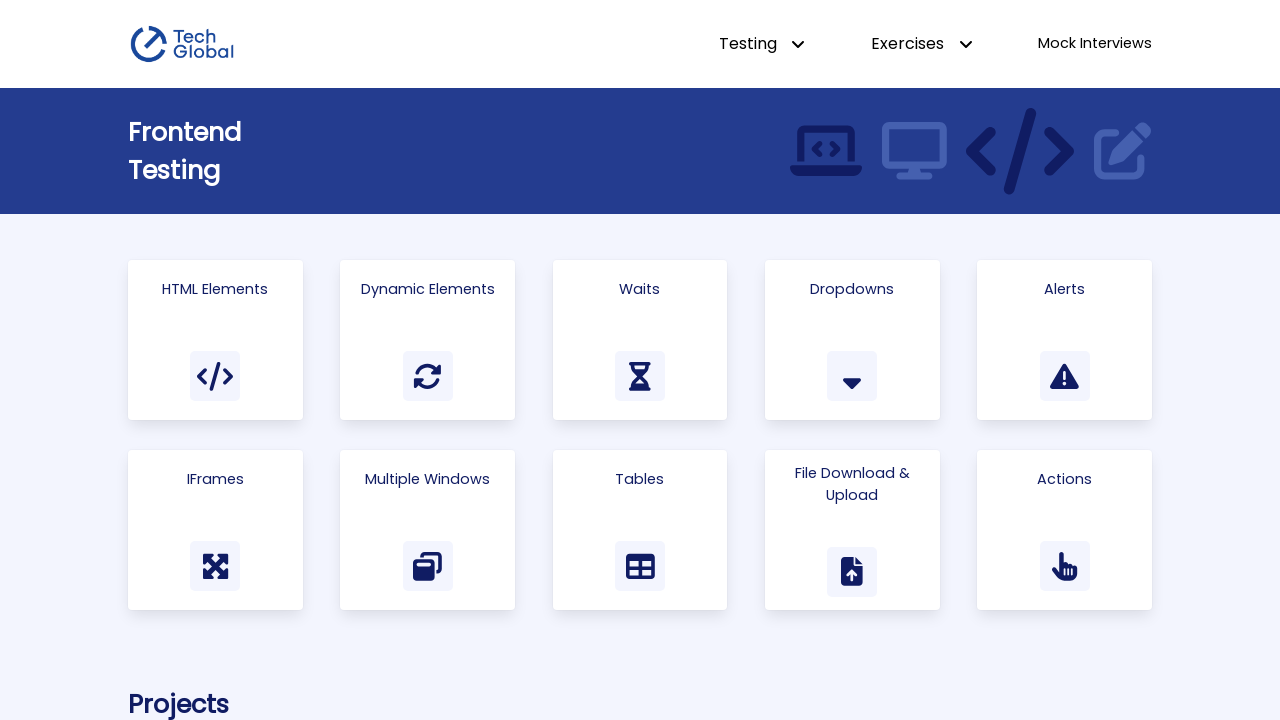

Clicked on Infinite Scroll link at (369, 360) on a:has-text('Infinite Scroll')
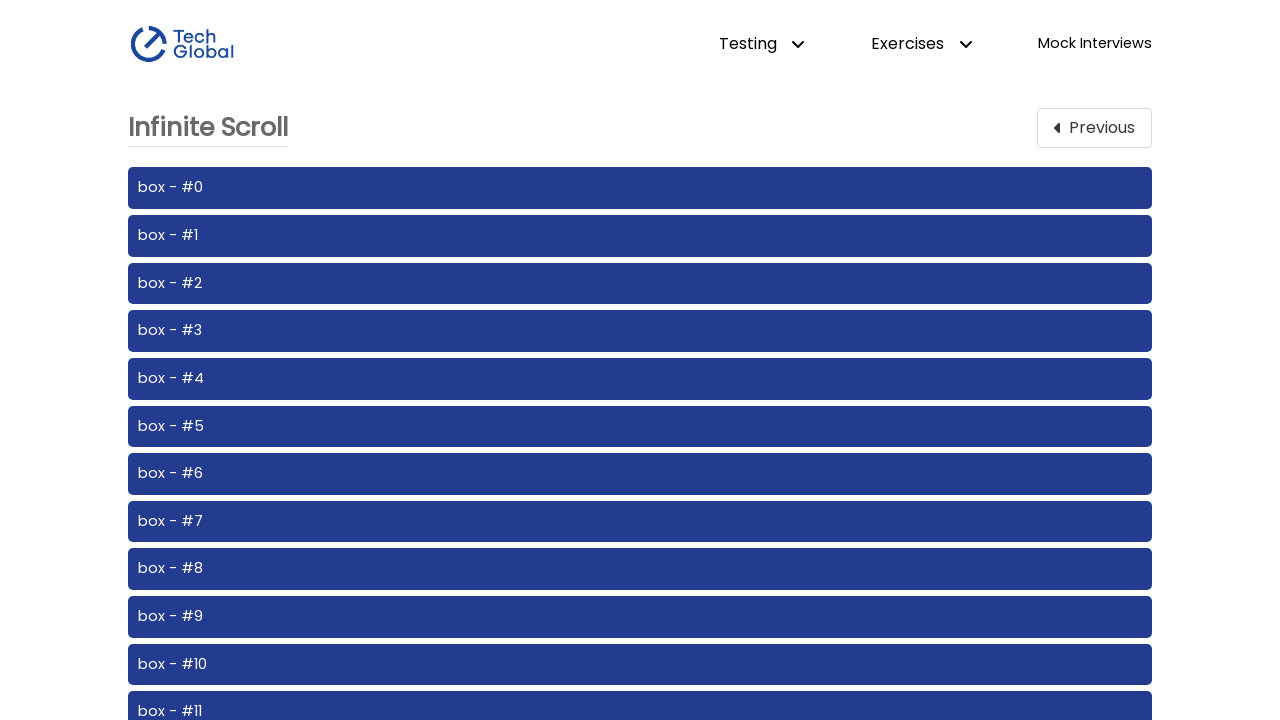

Infinite scroll component articles loaded
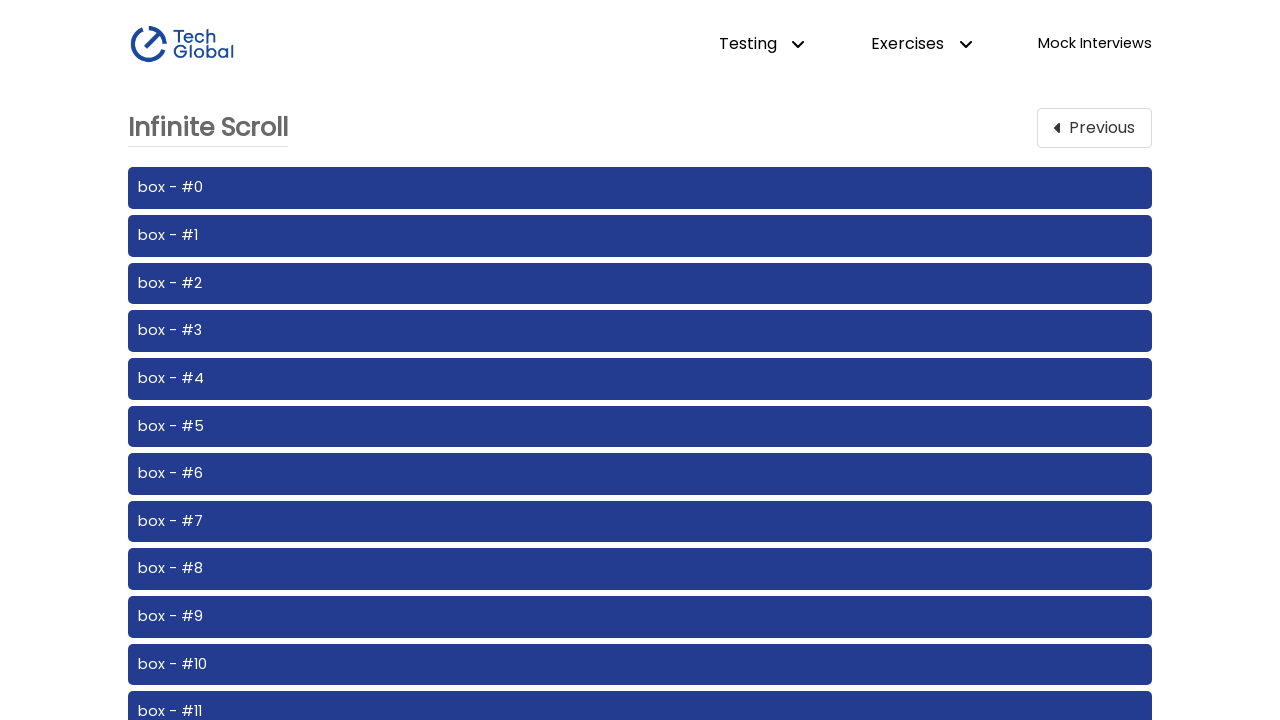

Retrieved initial article count: 20
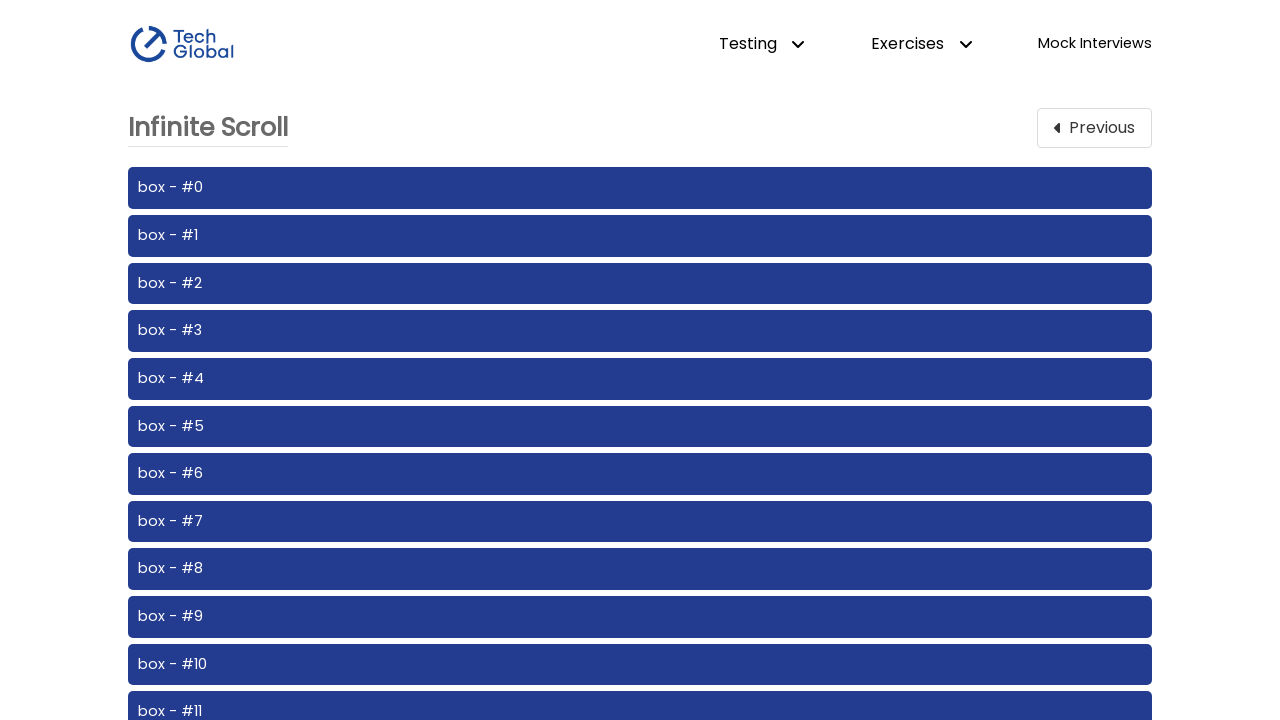

Scrolled footer into view
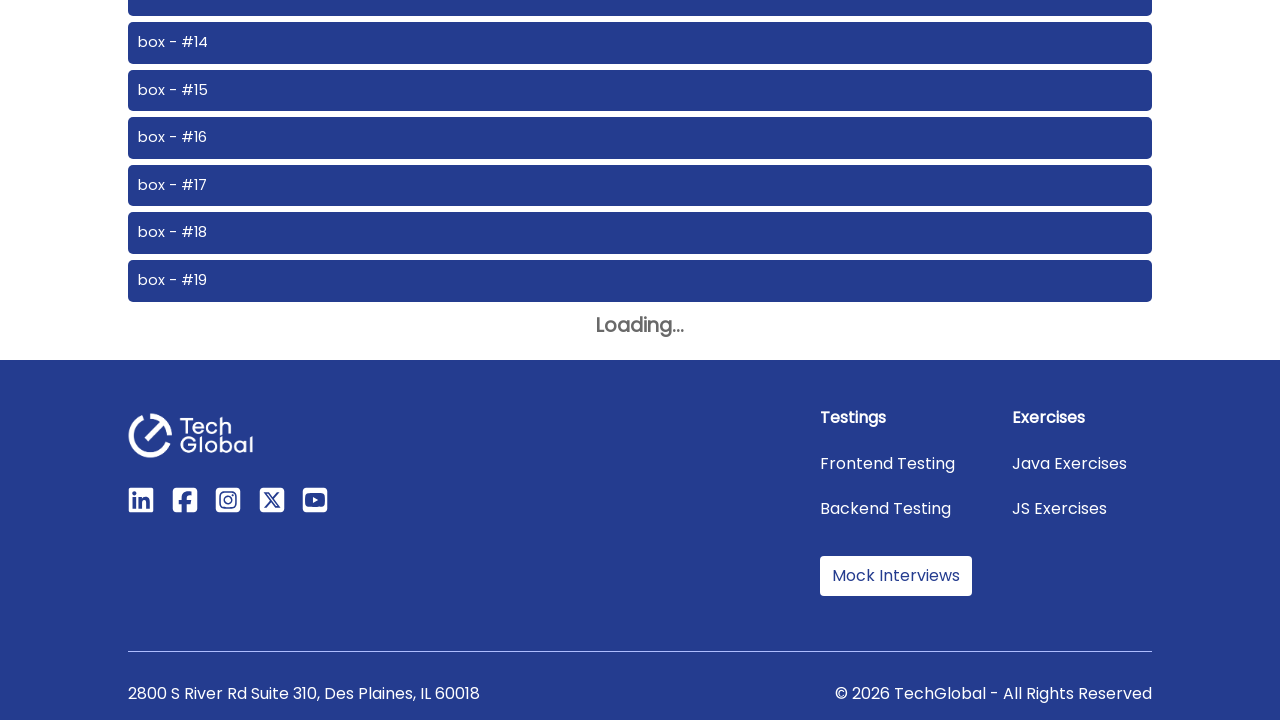

Scrolled last article into view
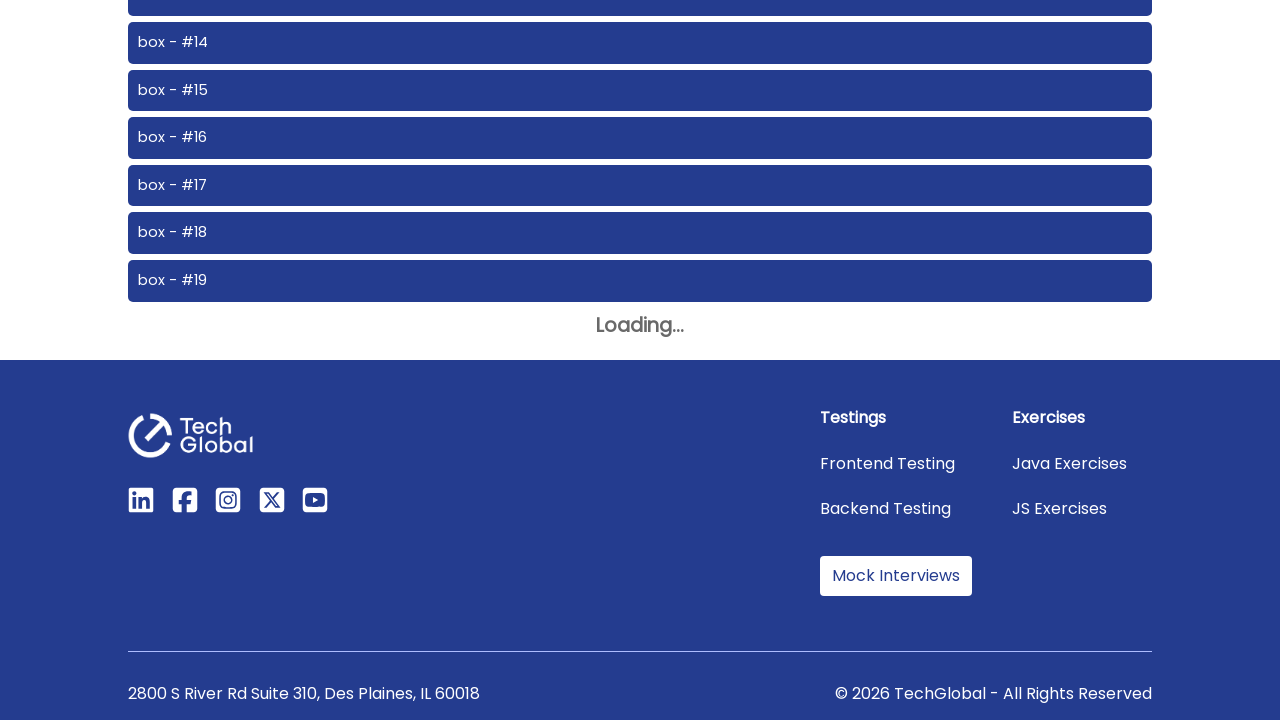

Waited for additional articles to load after scrolling
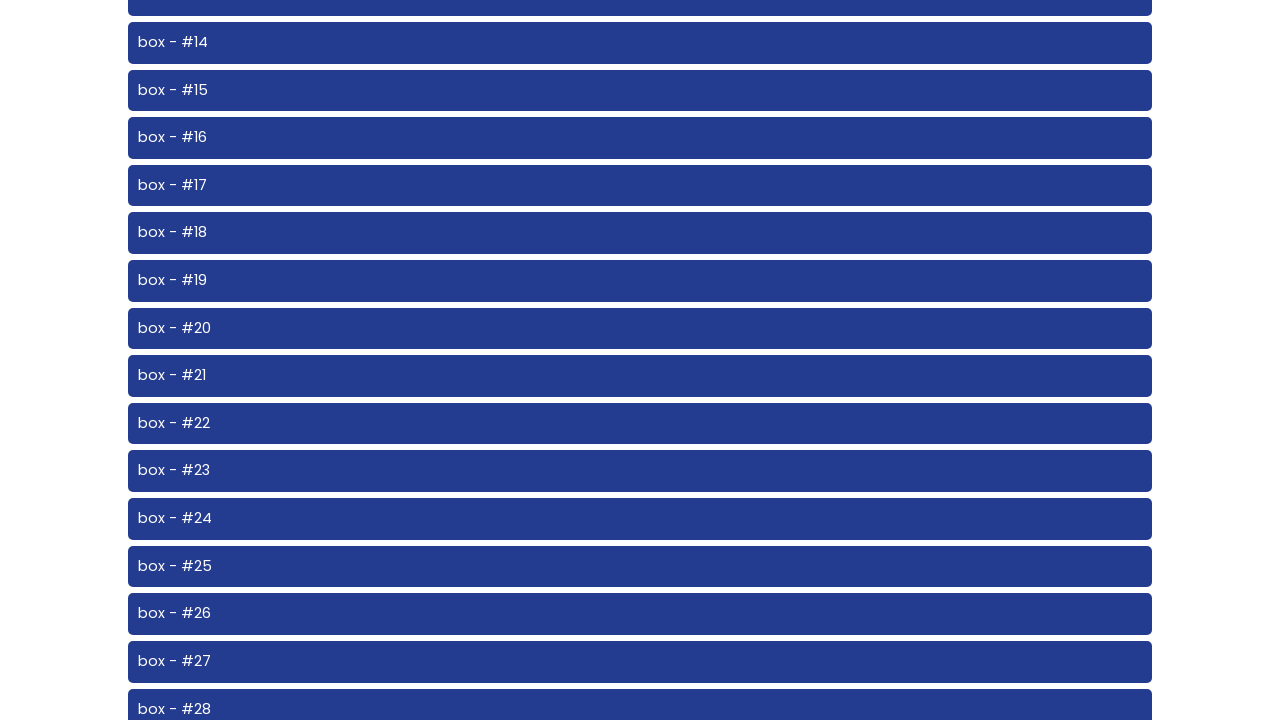

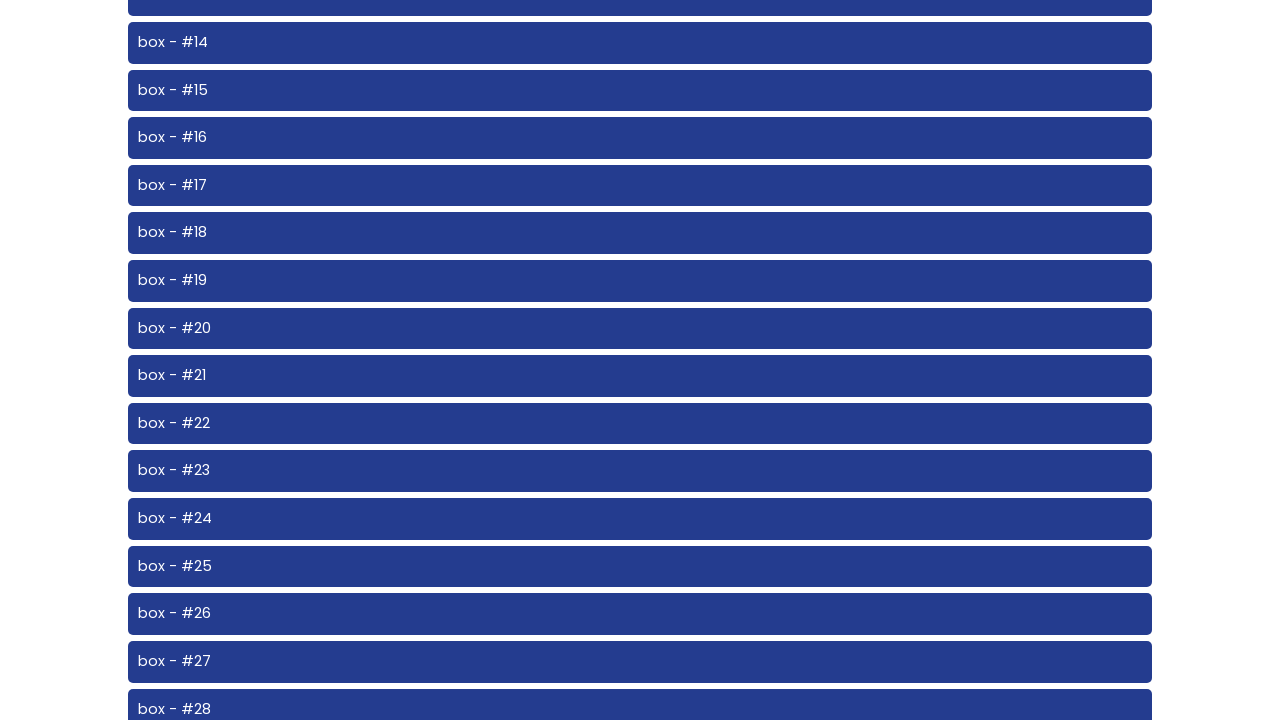